Navigates to Selenium website and performs a right-click action on the Downloads link

Starting URL: https://www.selenium.dev/

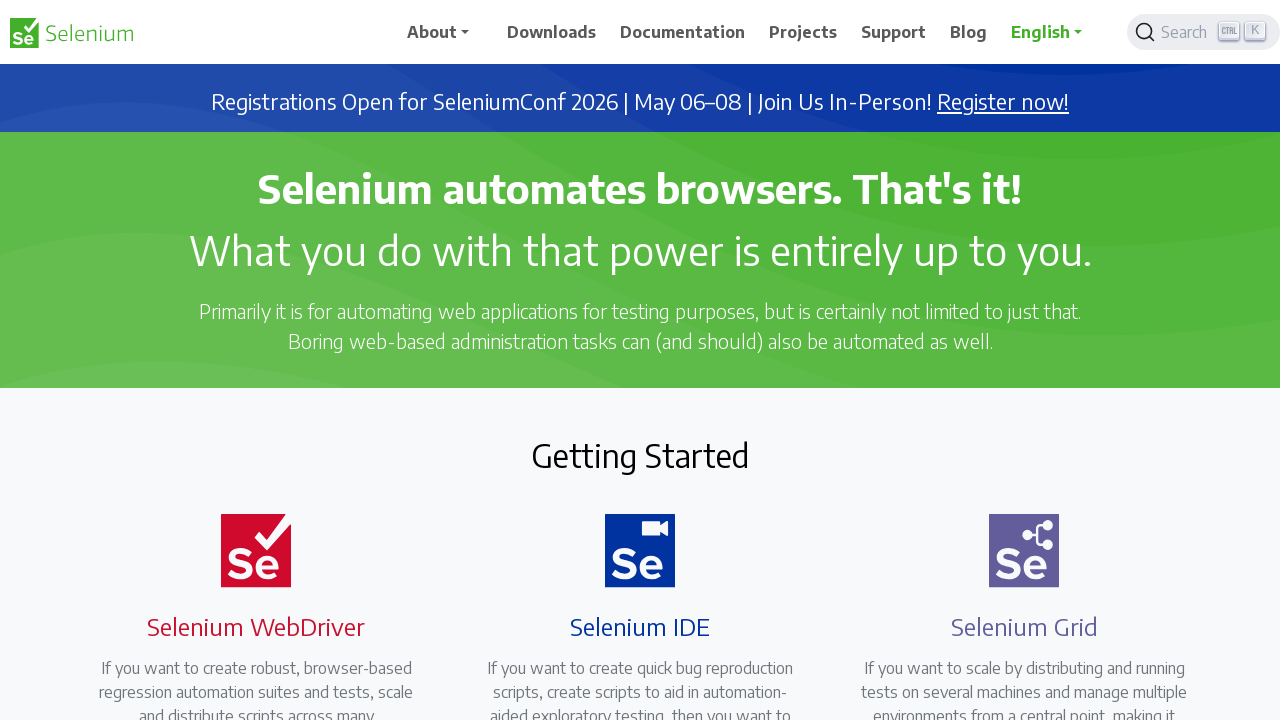

Navigated to Selenium website
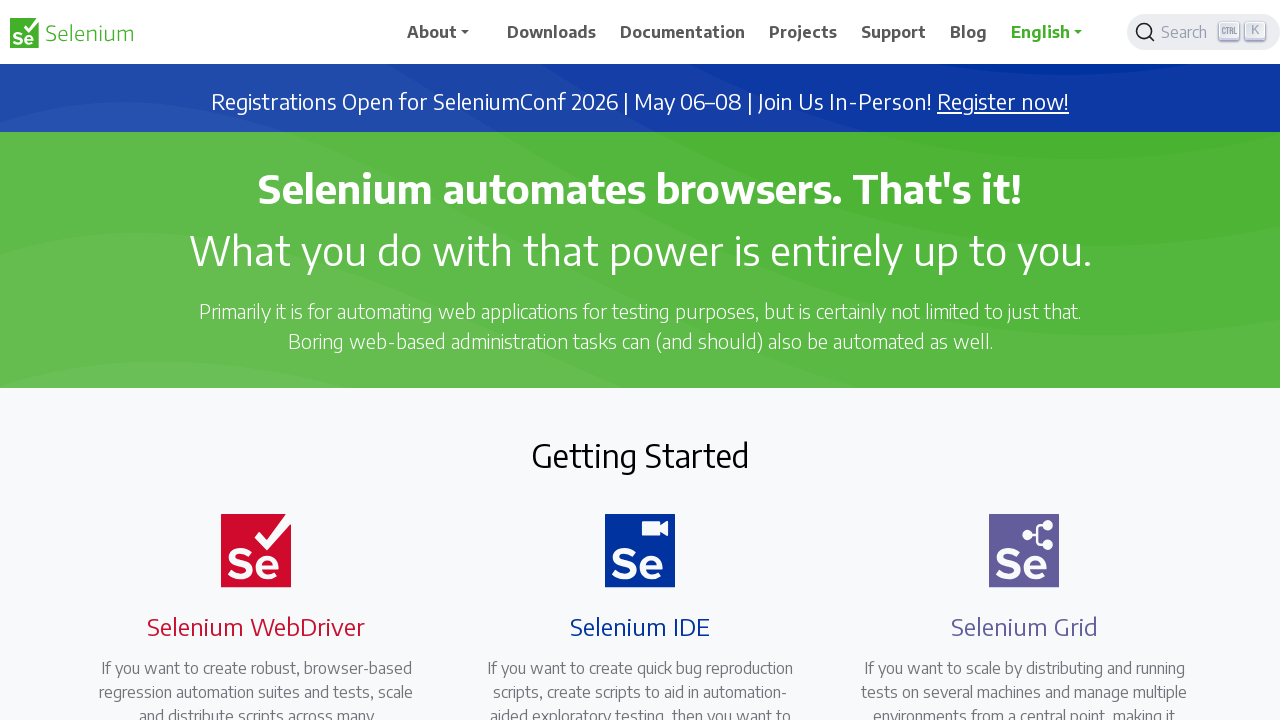

Located Downloads link element
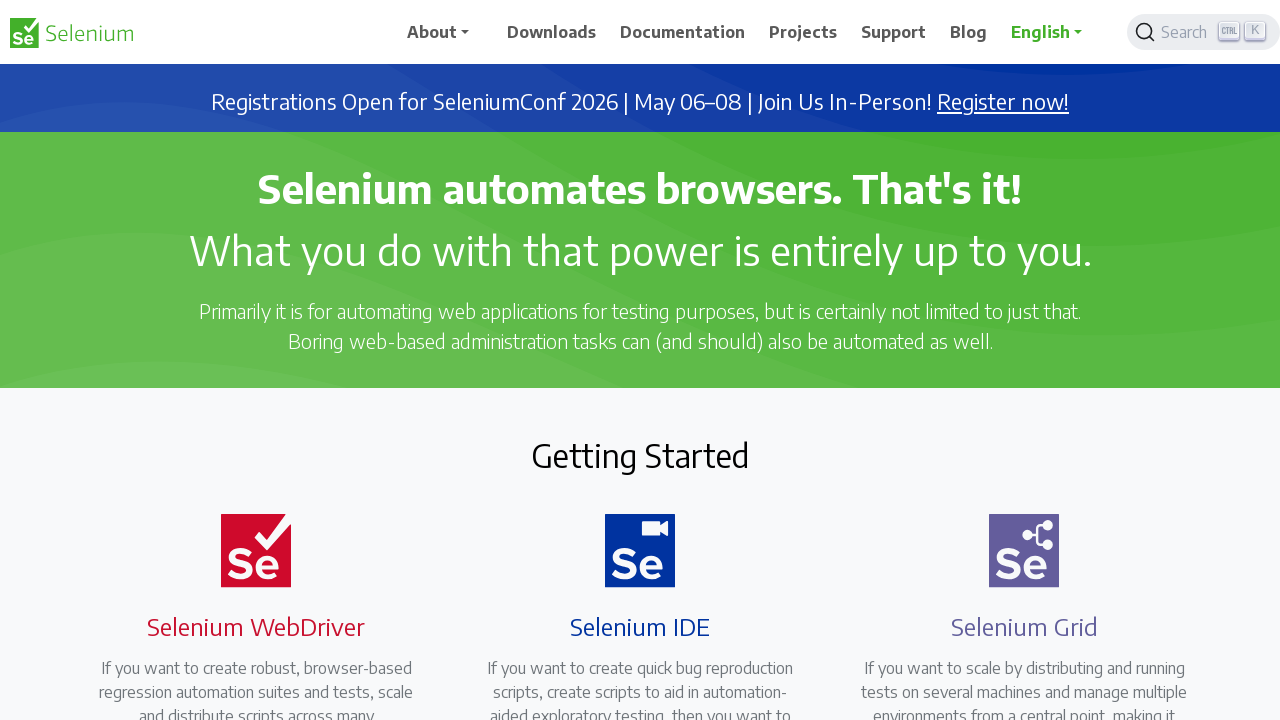

Performed right-click action on Downloads link at (552, 32) on xpath=//span[.='Downloads']
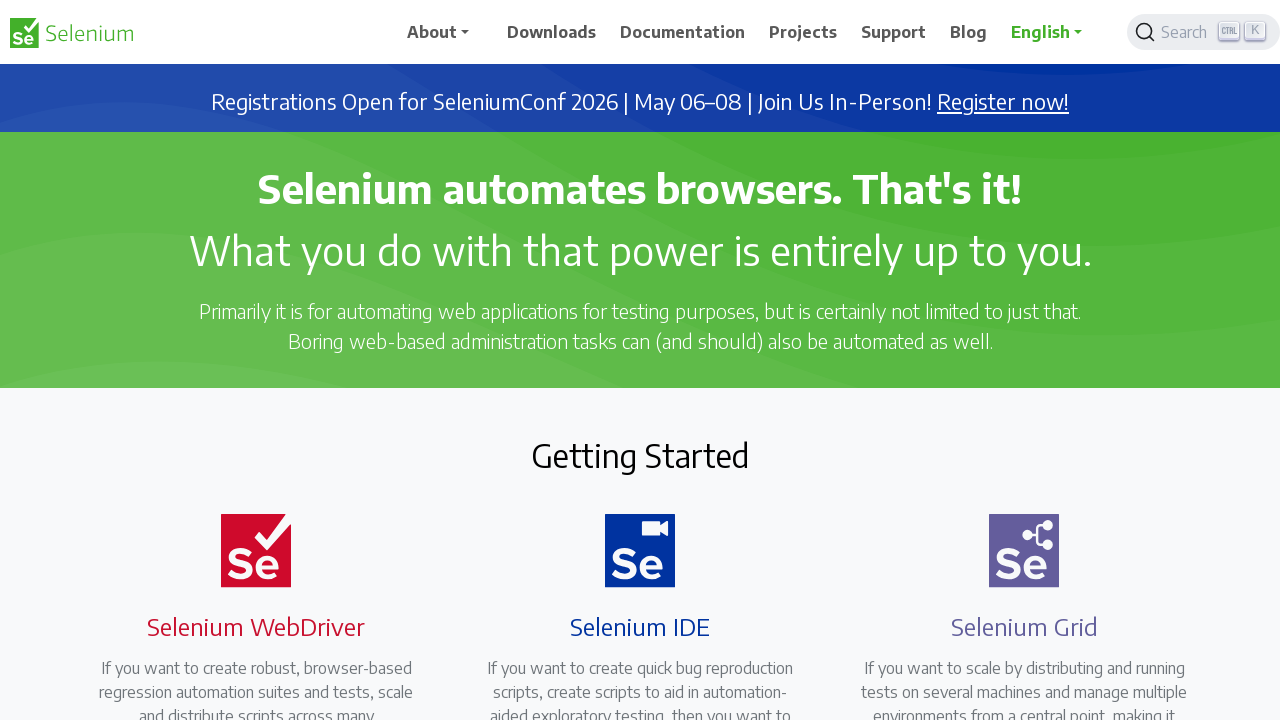

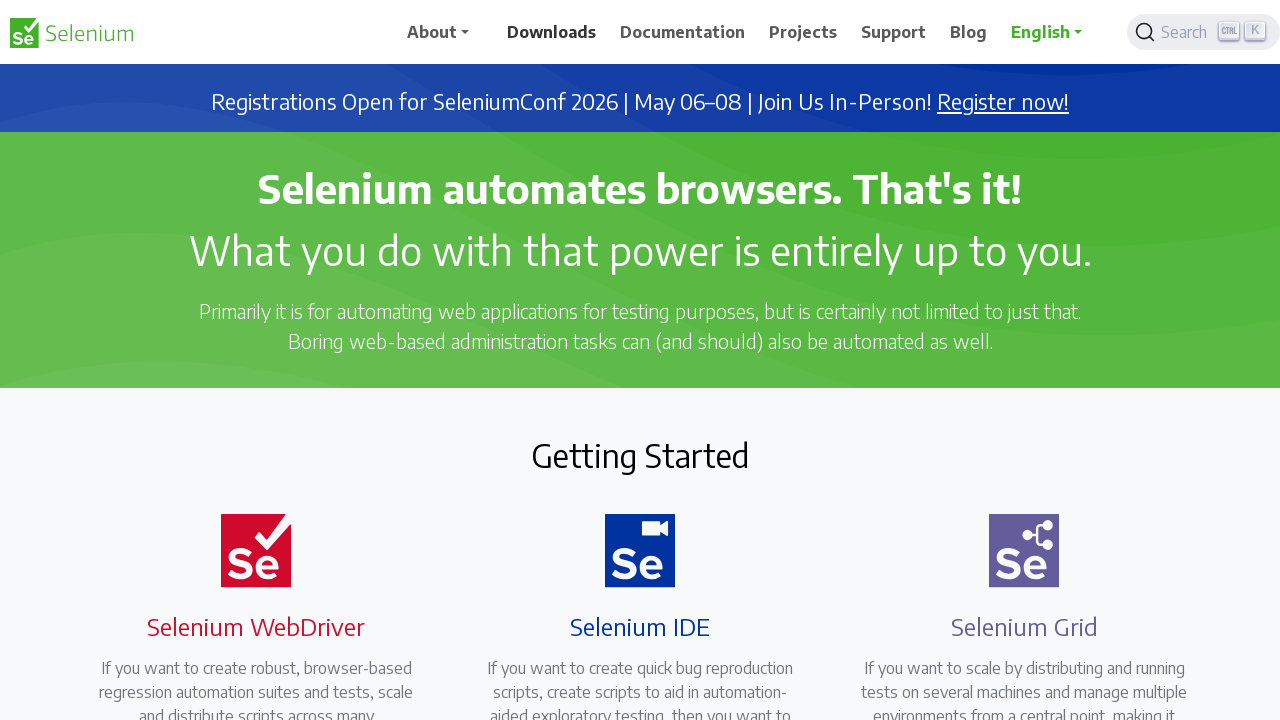